Tests mouse hover action to reveal hidden elements by hovering over a user avatar

Starting URL: https://the-internet.herokuapp.com/hovers

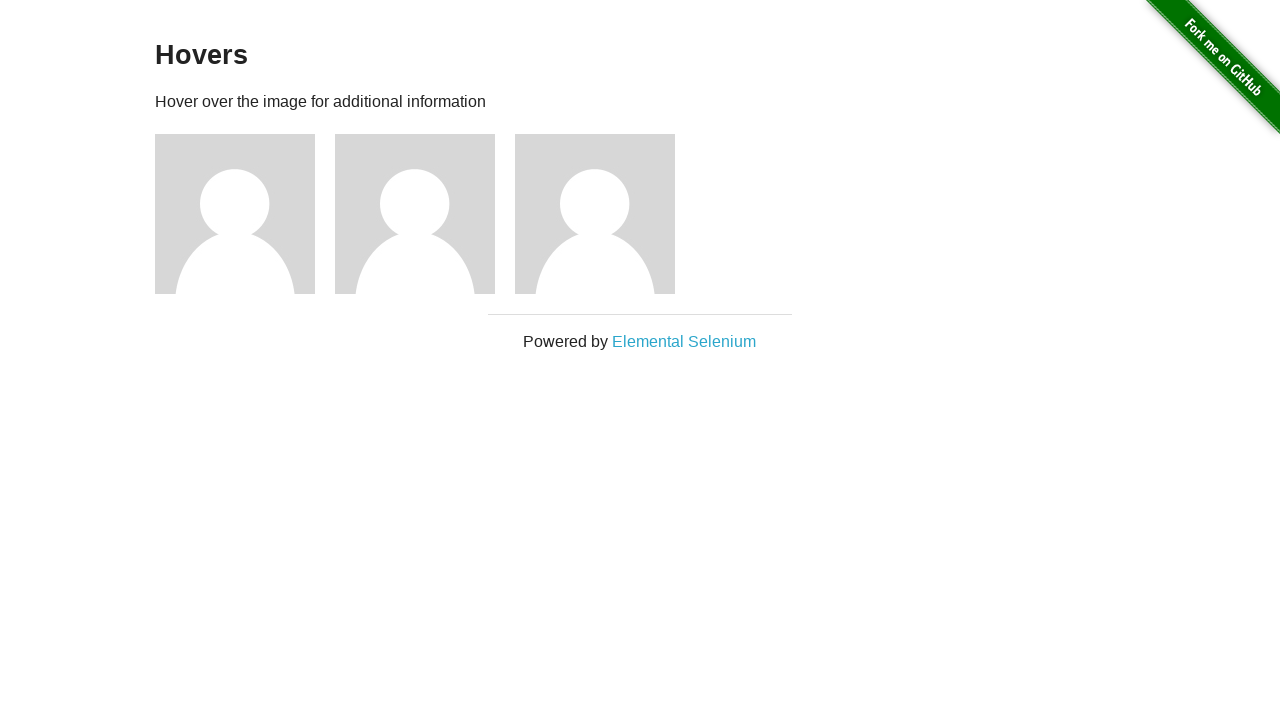

Located the first user avatar element
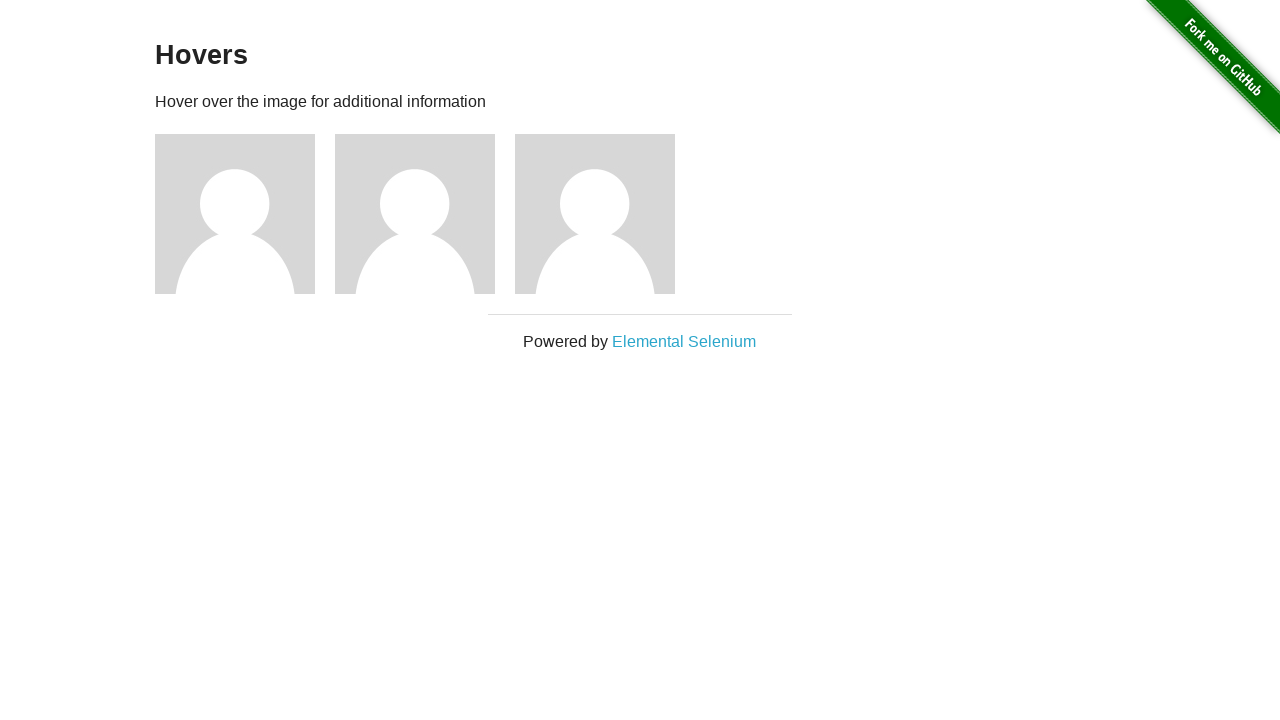

Hovered over the user avatar to reveal hidden content at (245, 214) on .figure >> nth=0
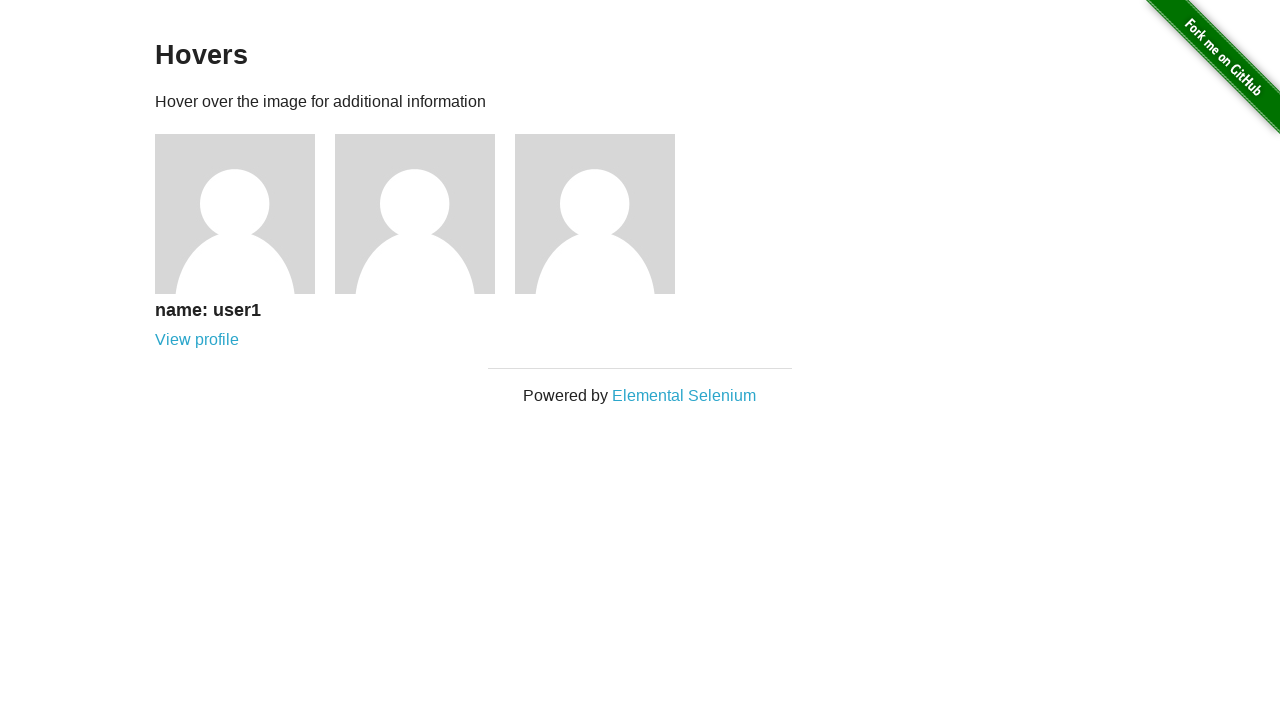

Verified that the user name caption became visible after hover
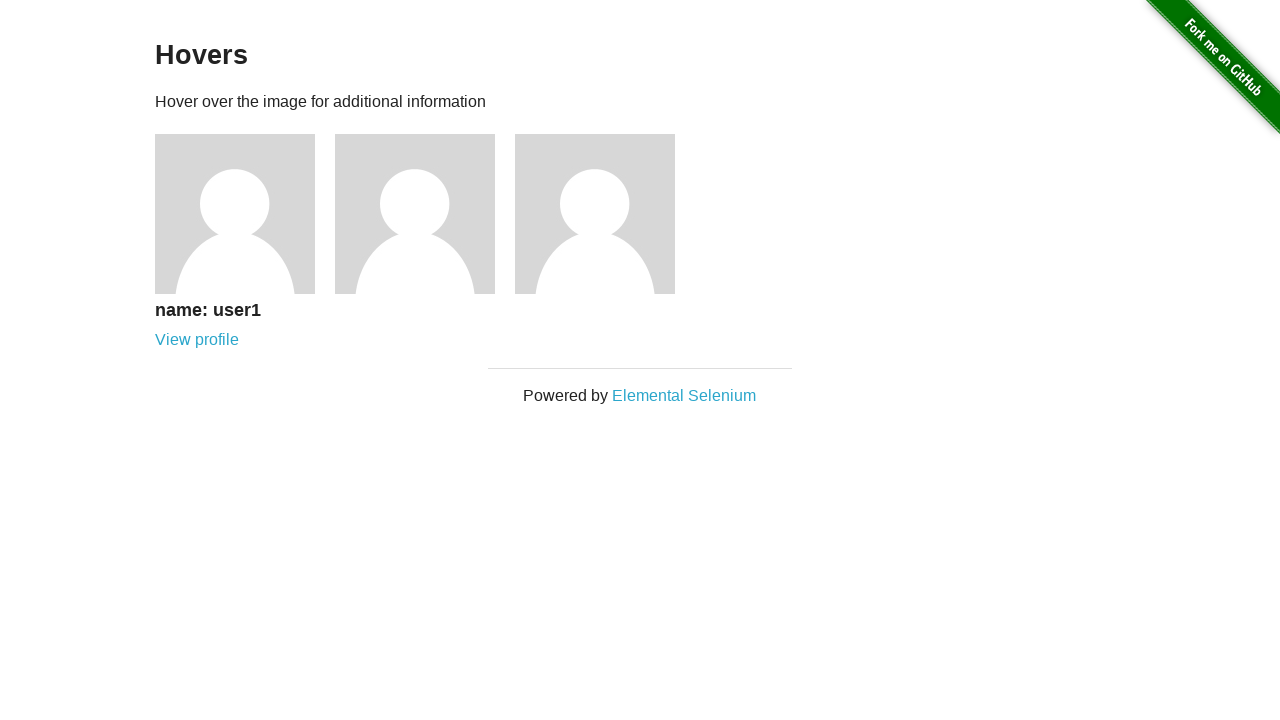

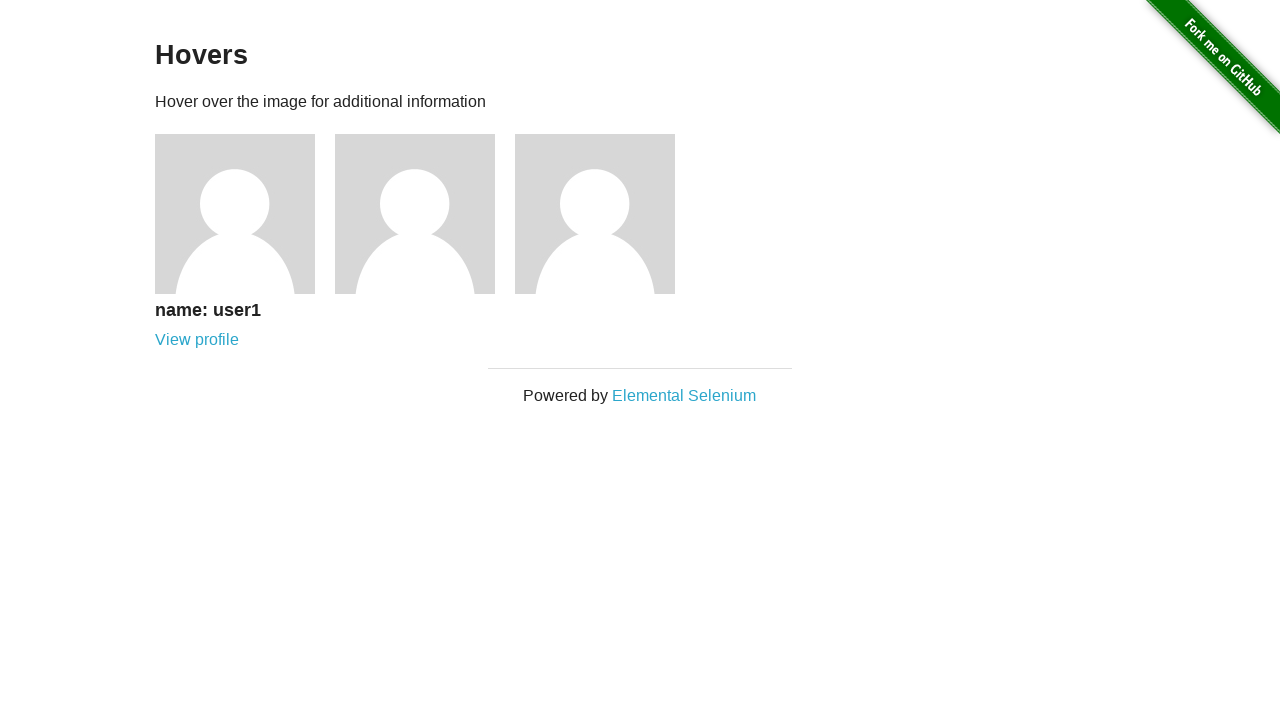